Tests date picker functionality by clicking on the date picker, selecting a month and year from dropdowns, and then selecting a specific date

Starting URL: http://demo.automationtesting.in/Datepicker.html

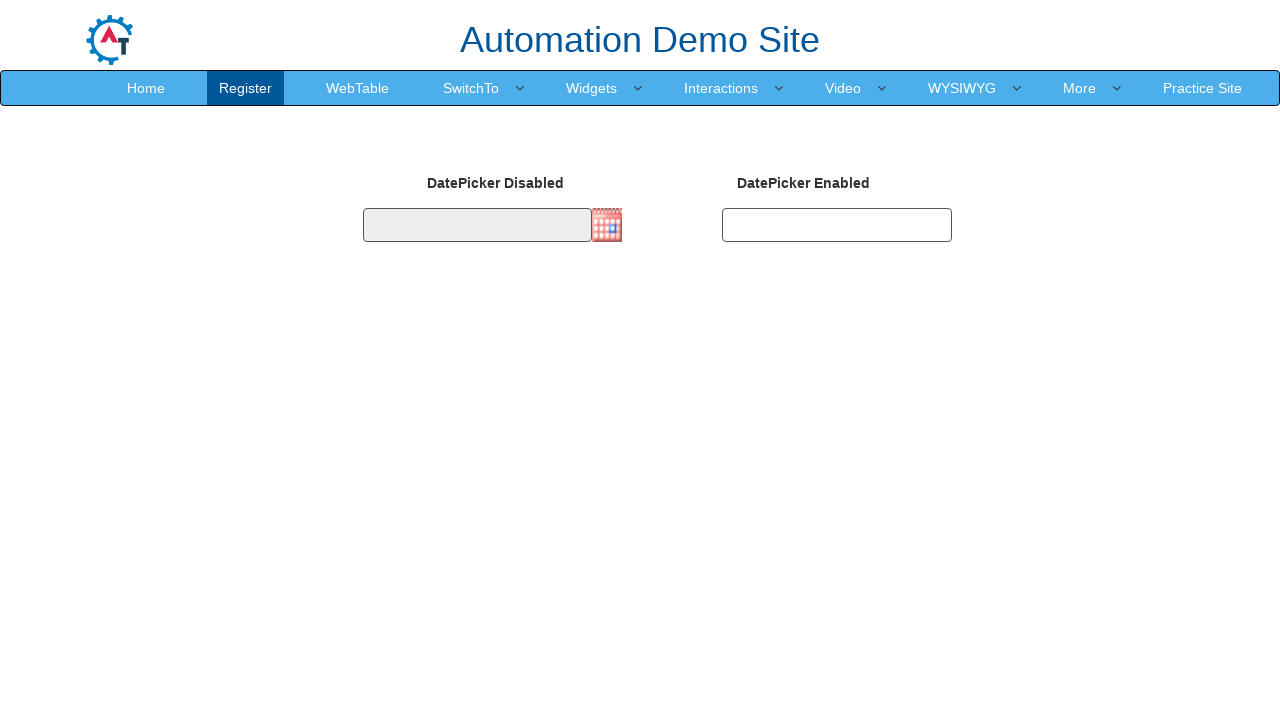

Clicked on the date picker to open it at (837, 225) on #datepicker2
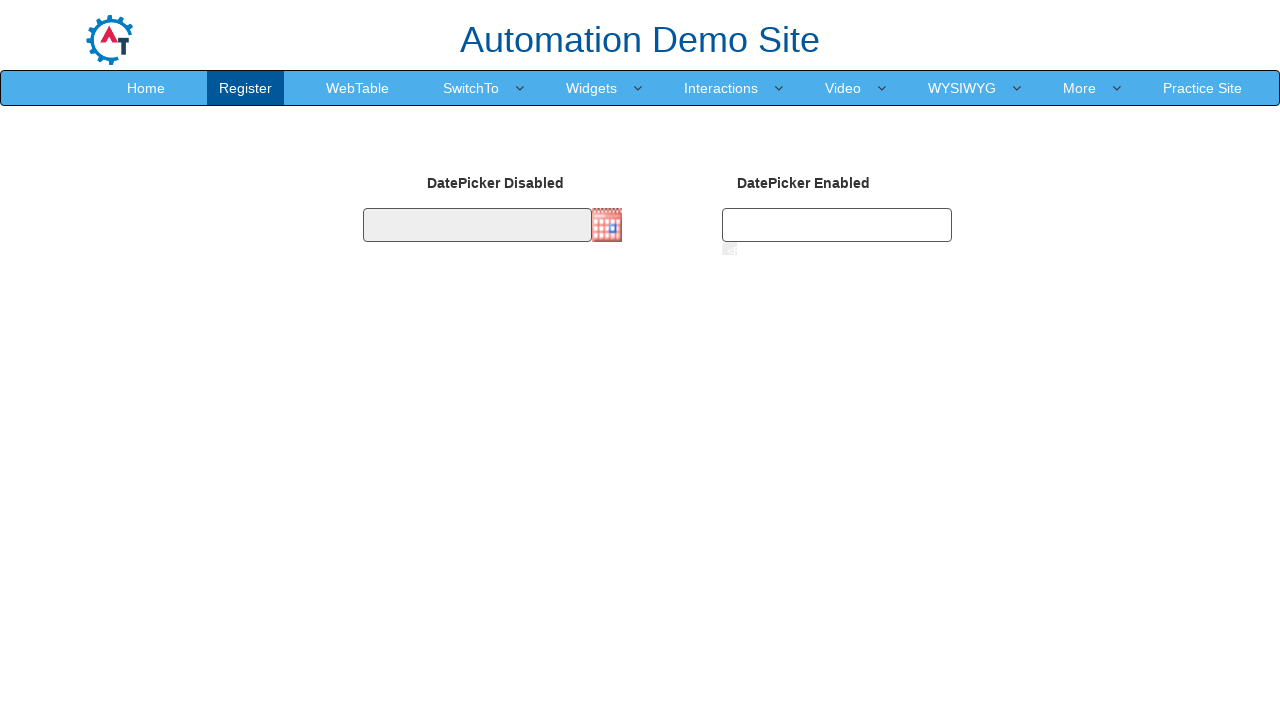

Calendar appeared and month dropdown is visible
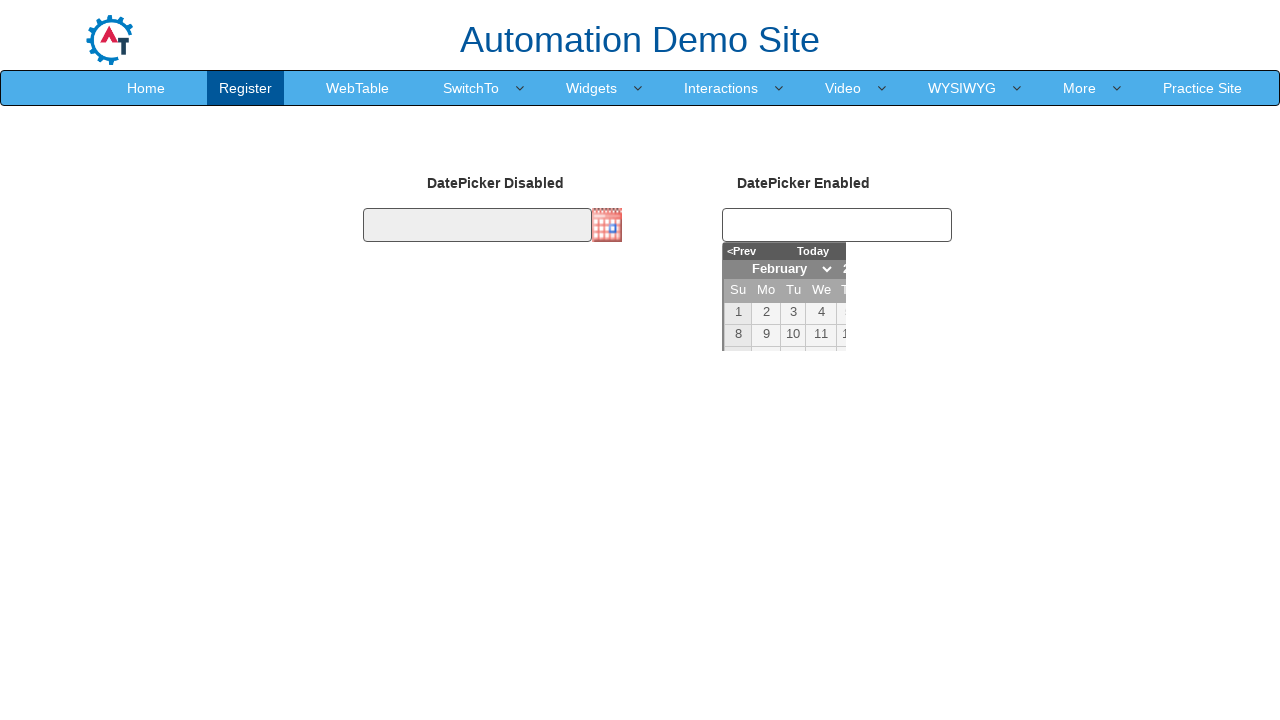

Selected March from the month dropdown on select[title='Change the month']
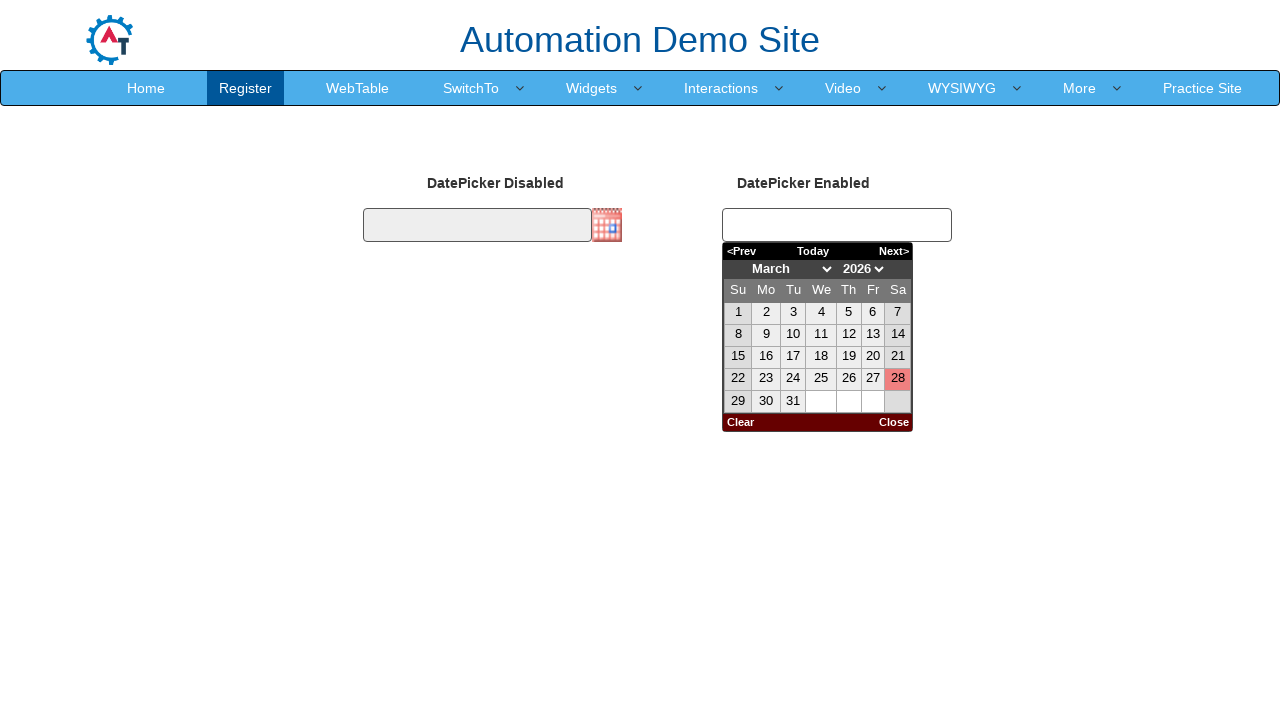

Selected 2022 from the year dropdown on select[title='Change the year']
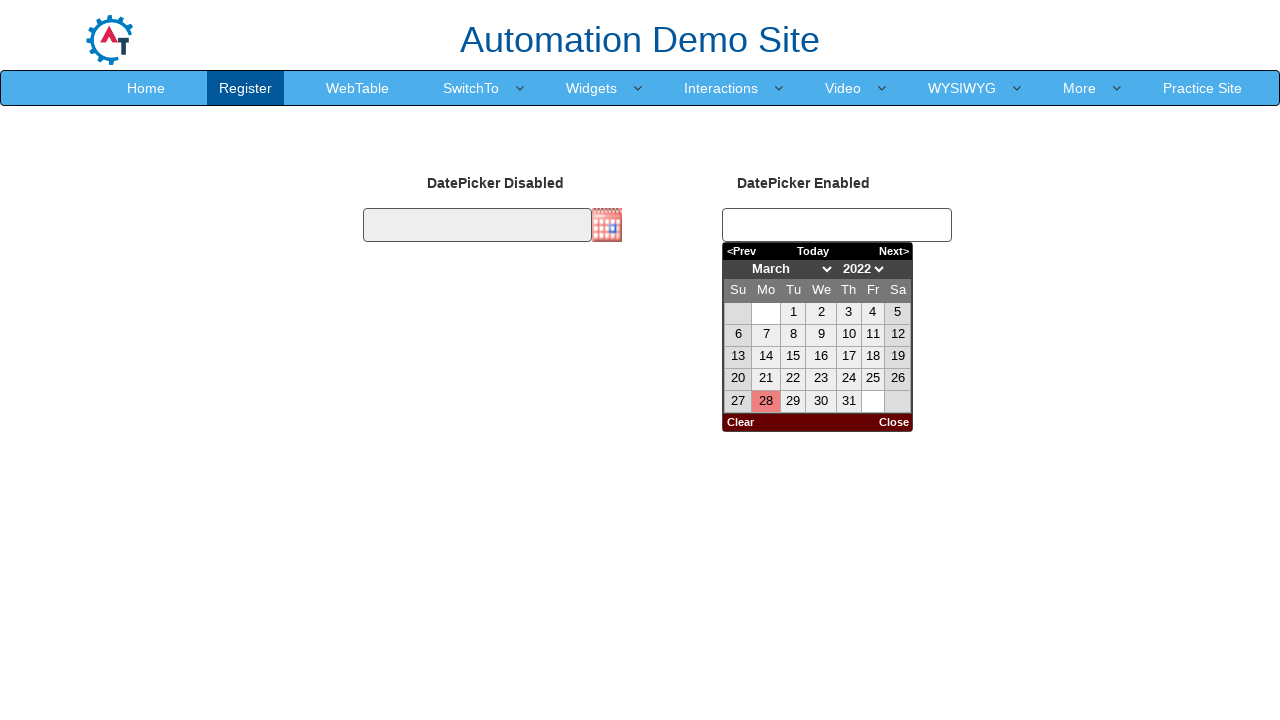

Clicked on the 28th date in the calendar at (766, 402) on xpath=//table/tbody/tr/td/a[text()='28']
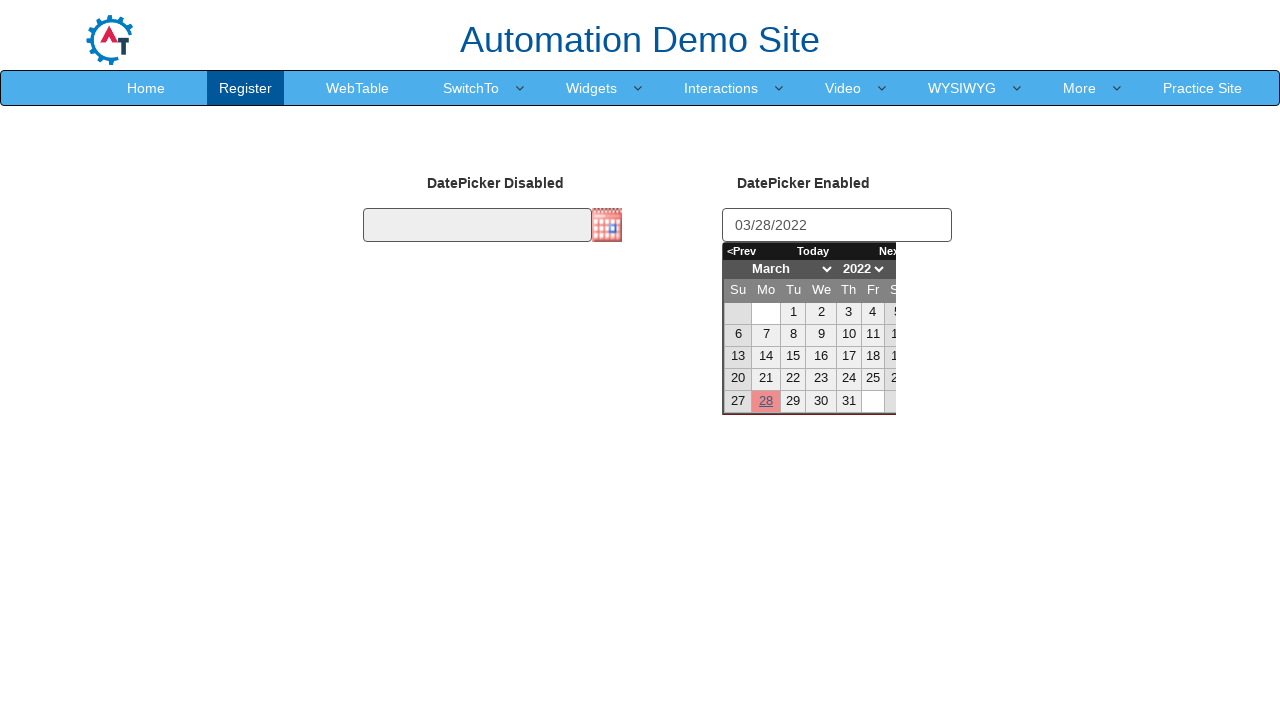

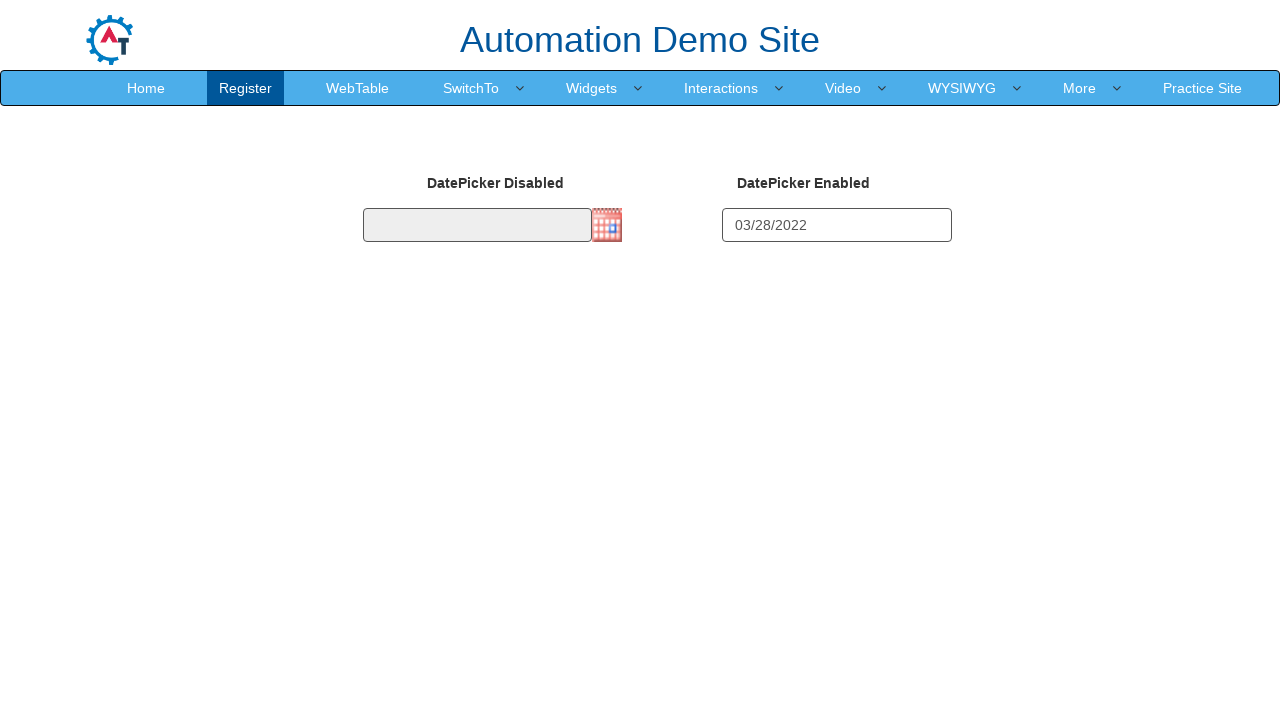